Tests iframe navigation by switching into a frame, clicking a link, and switching back to default content

Starting URL: https://www.tutorialspoint.com/selenium/practice/frames.php

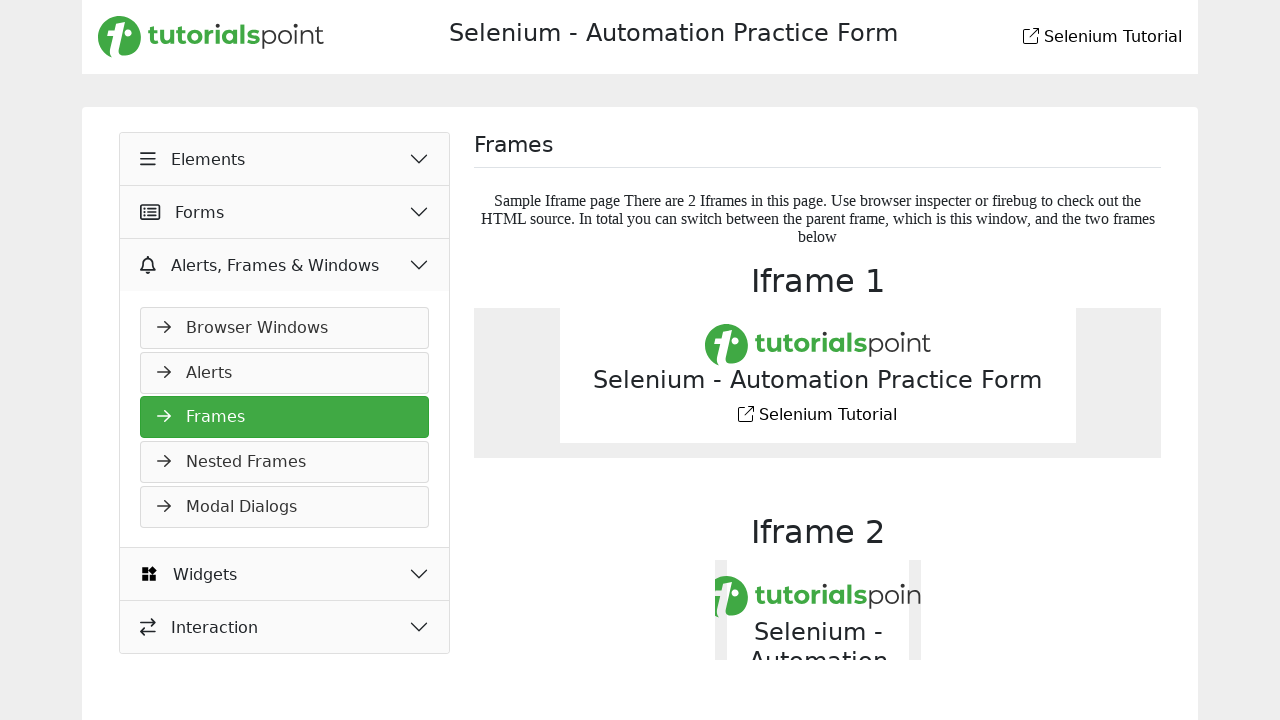

Located iframe with src='new-tab-sample.php'
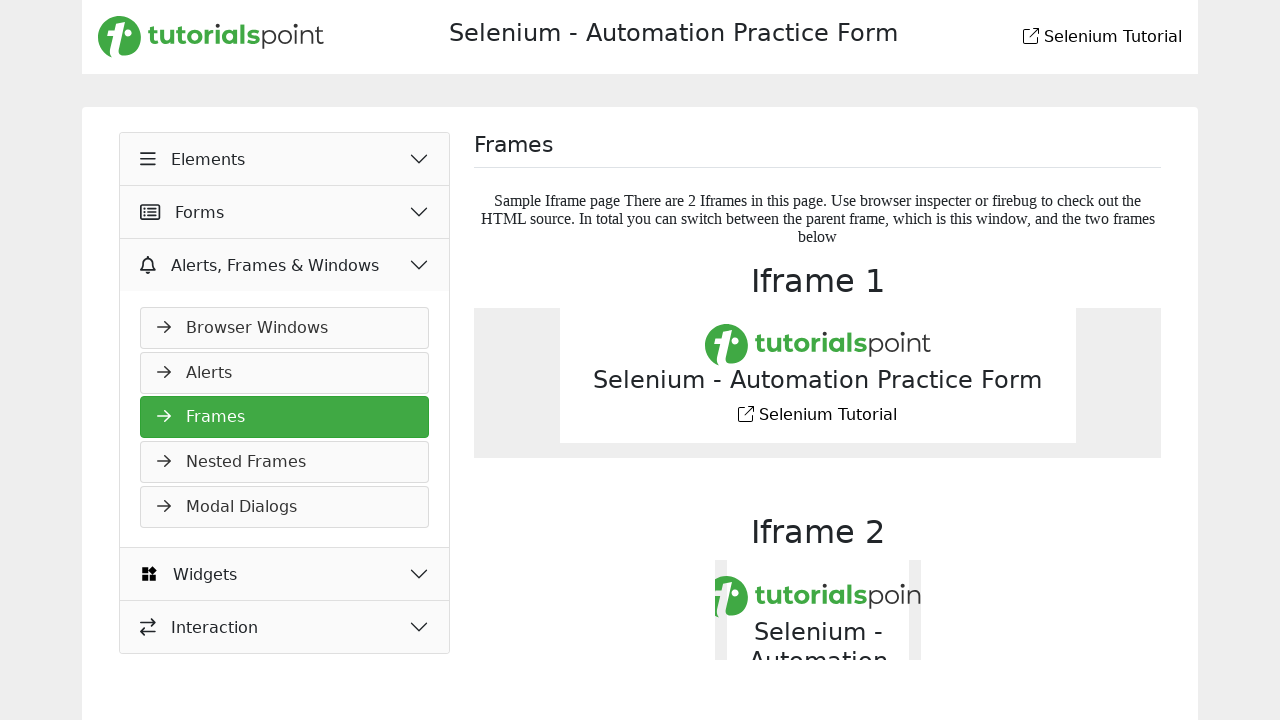

Clicked TutorialsPoint link inside iframe at (818, 345) on iframe[src='new-tab-sample.php'] >> nth=0 >> internal:control=enter-frame >> hea
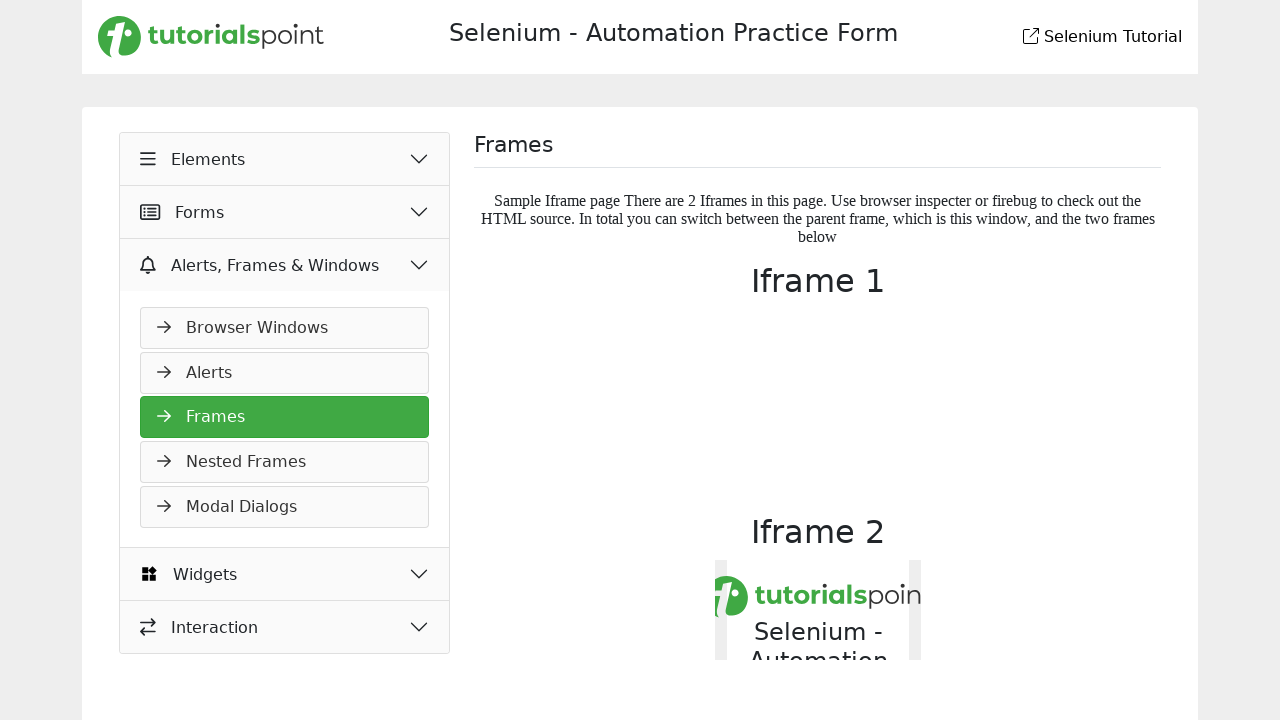

Retrieved heading text from main page after frame navigation
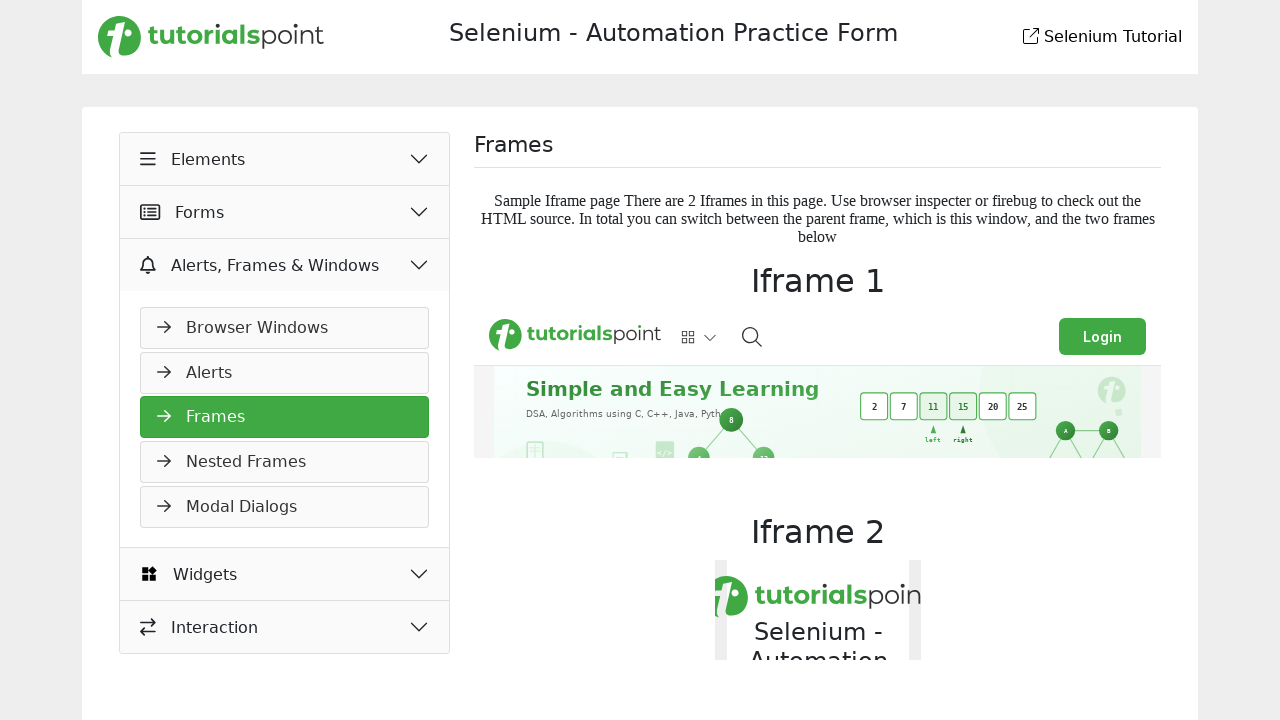

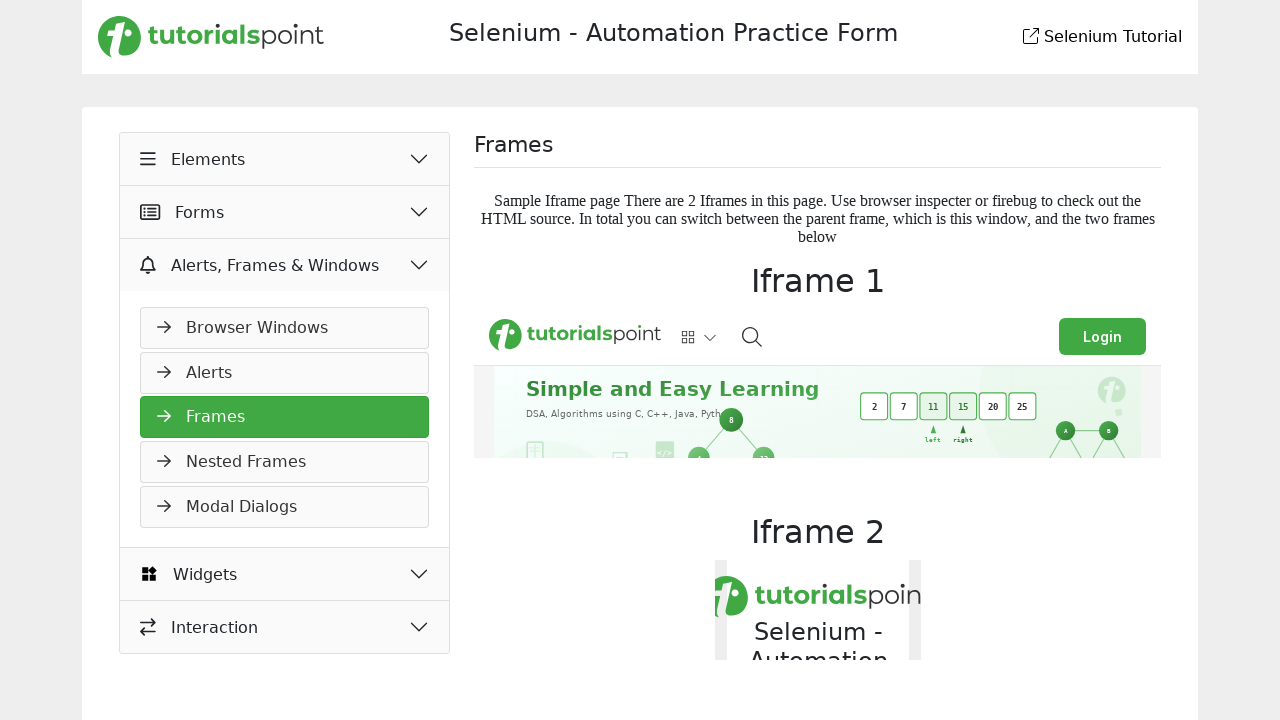